Navigates to a practice page and verifies the footer section contains links by locating the footer element and checking for link elements within specific columns.

Starting URL: http://www.qaclickacademy.com/practice.php

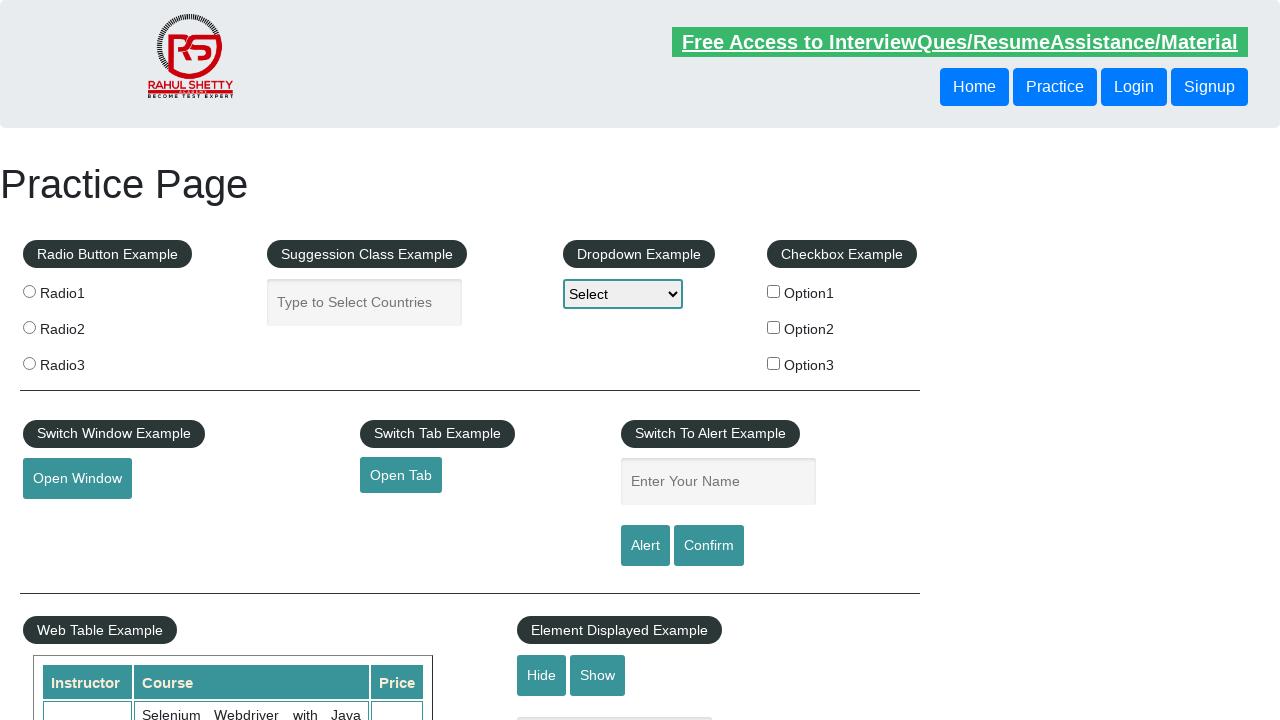

Waited for footer section with id 'gf-BIG' to be visible
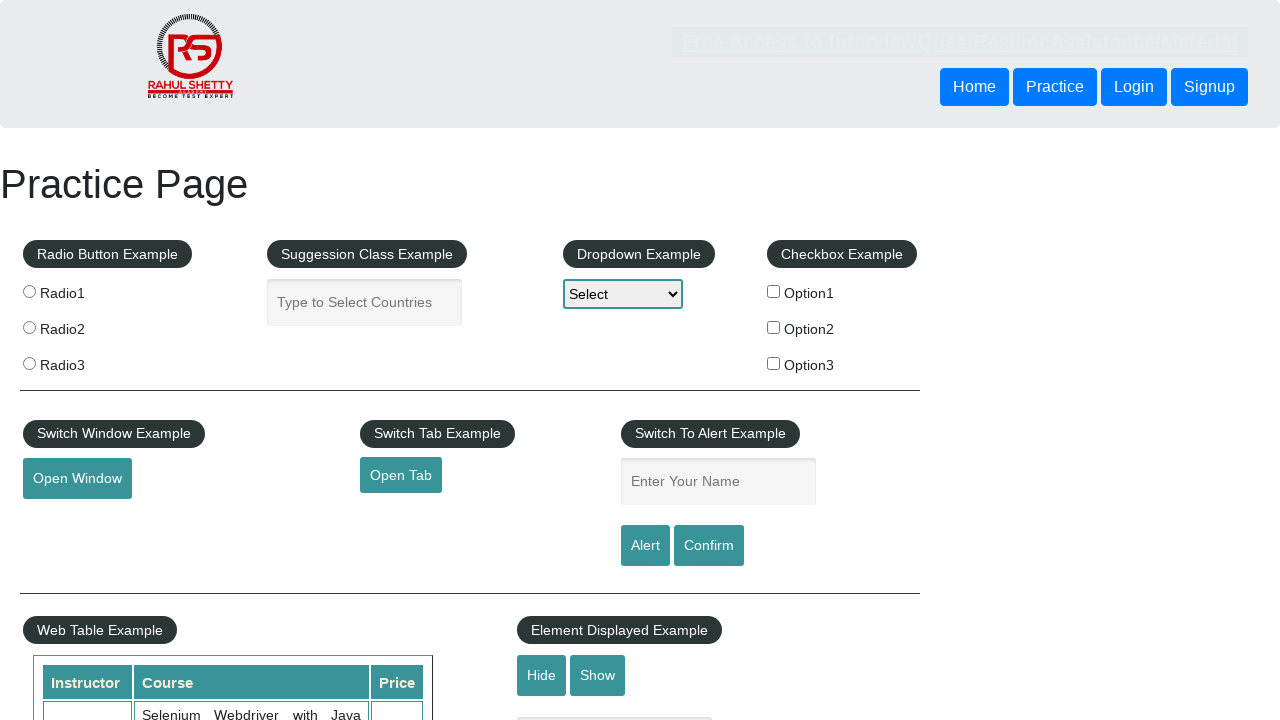

Located footer element with id 'gf-BIG'
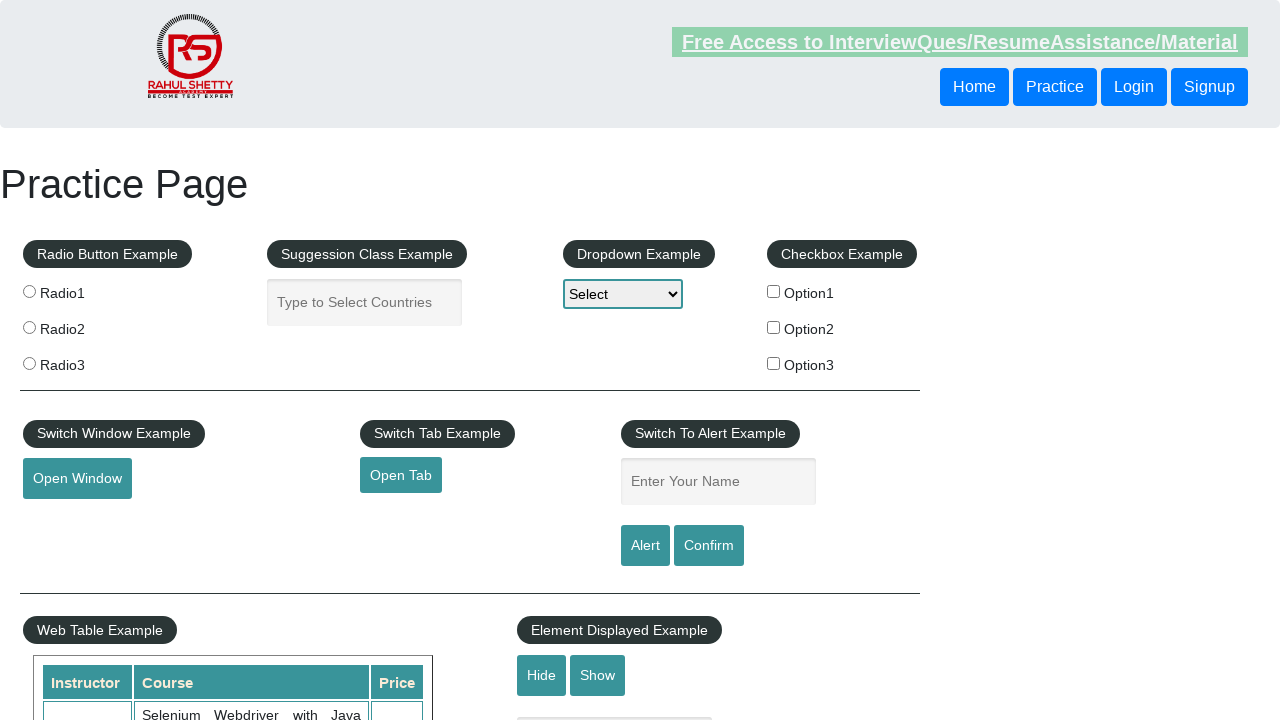

Footer element is ready
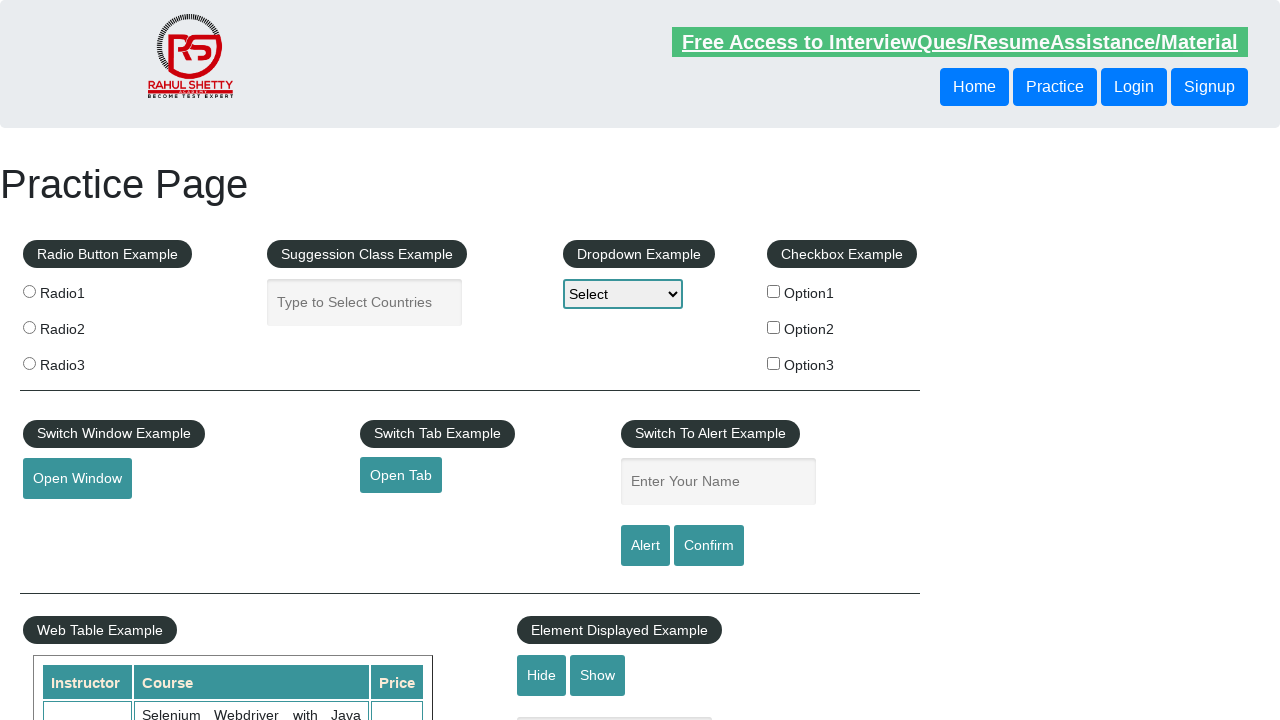

Located first column of footer table
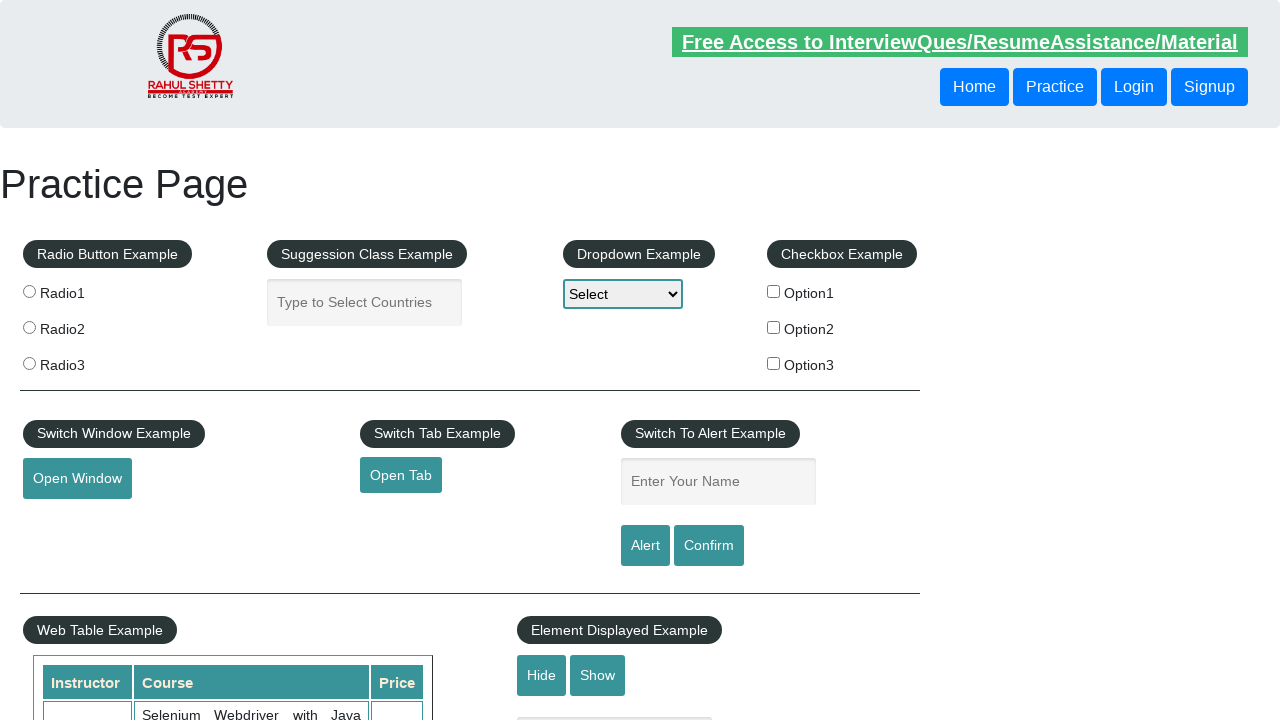

First column element is ready
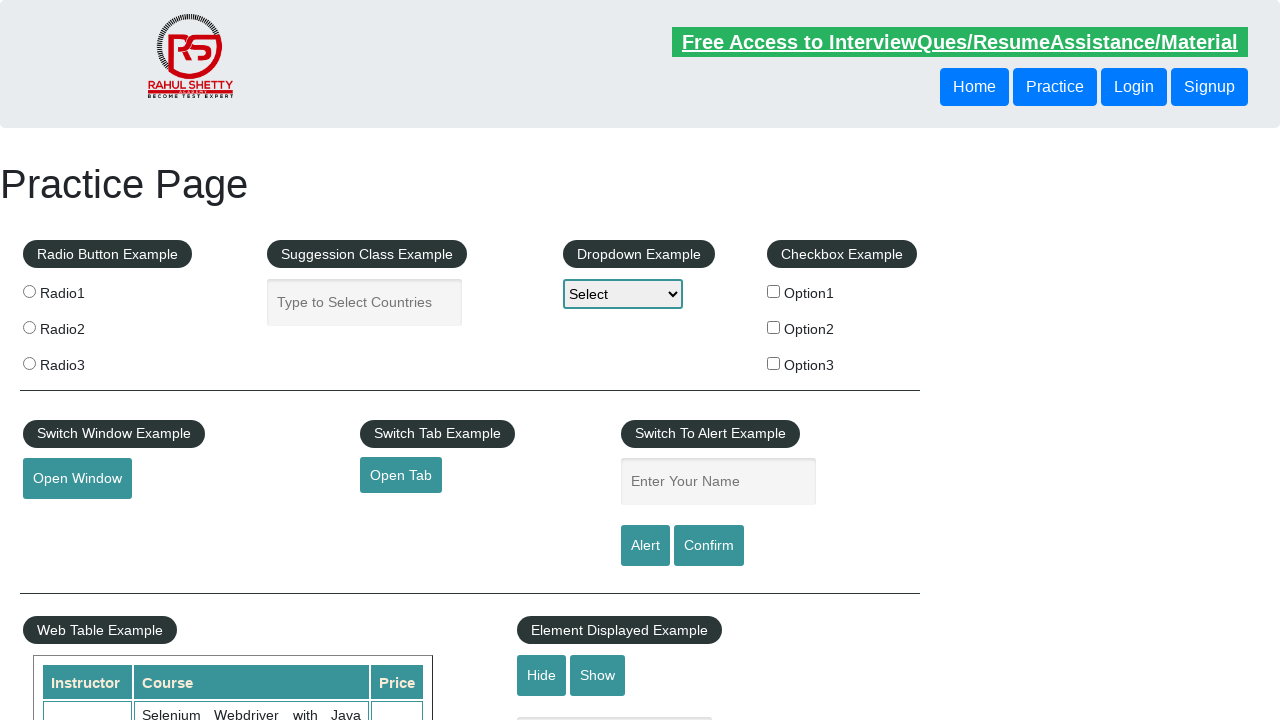

Verified that links are present in the footer section
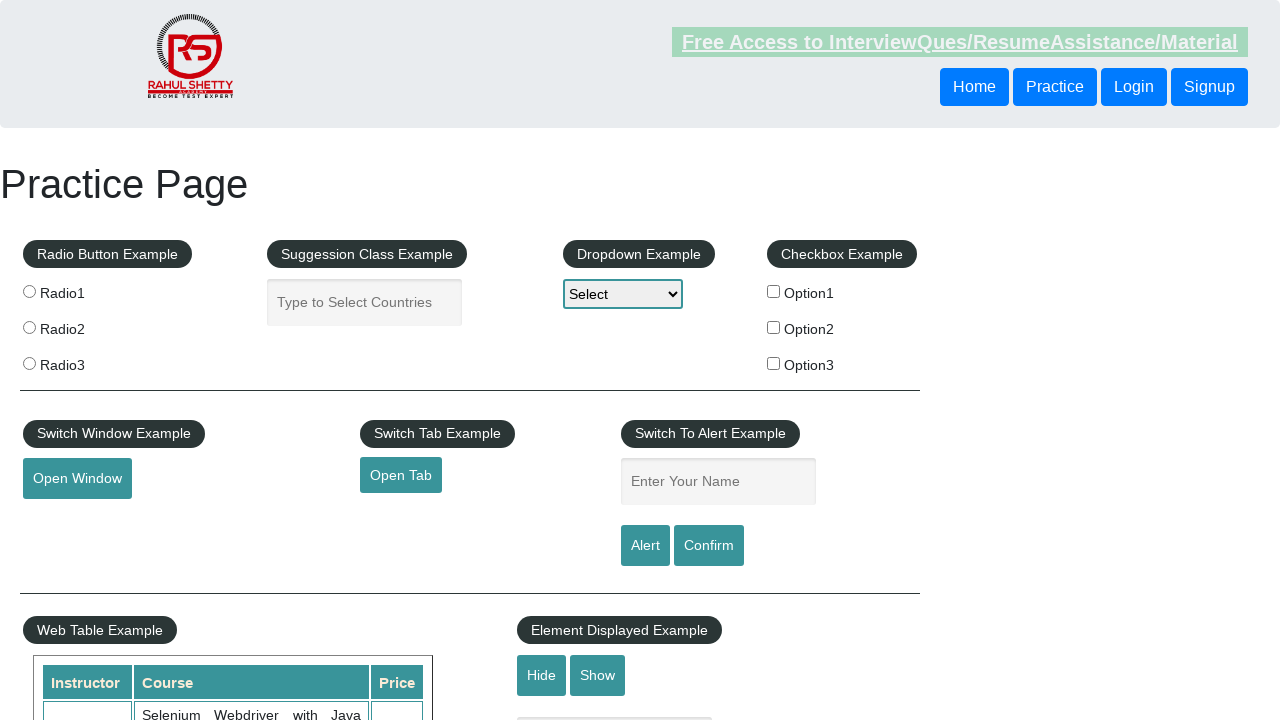

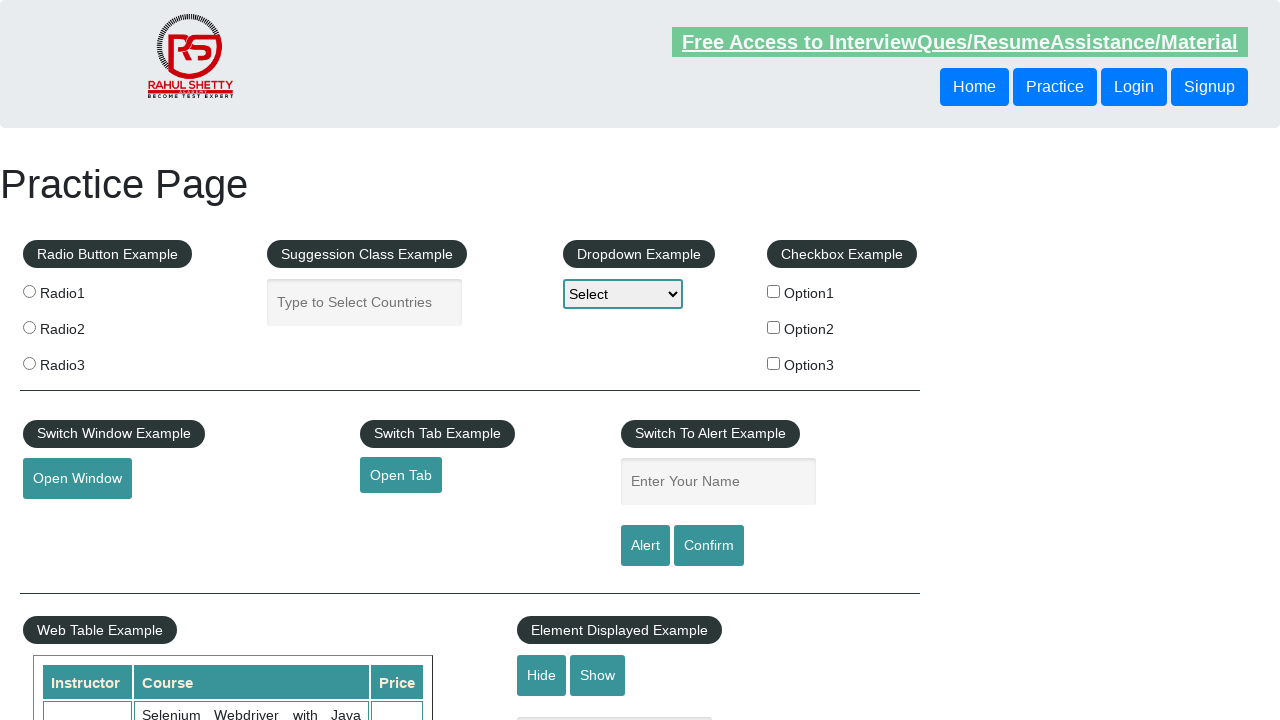